Navigates to Paytm website and clicks on a header element (likely a menu or navigation item)

Starting URL: https://www.paytm.com/

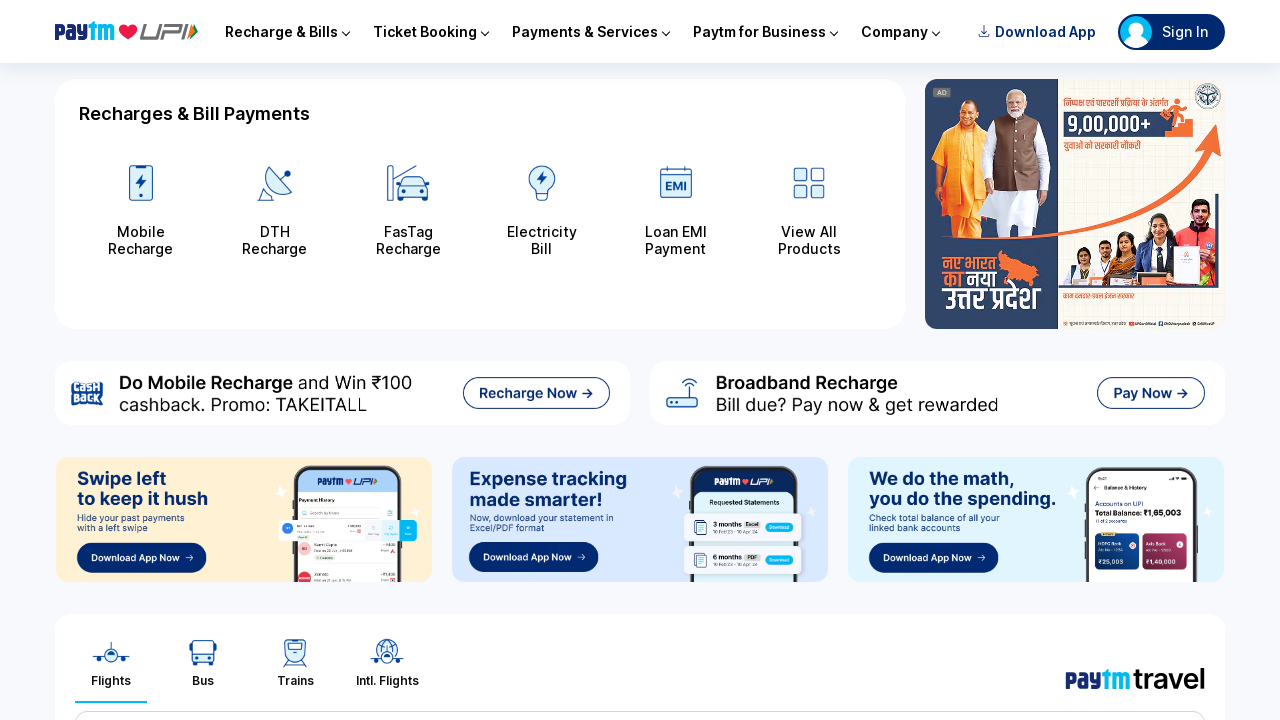

Waited for page to reach domcontentloaded state
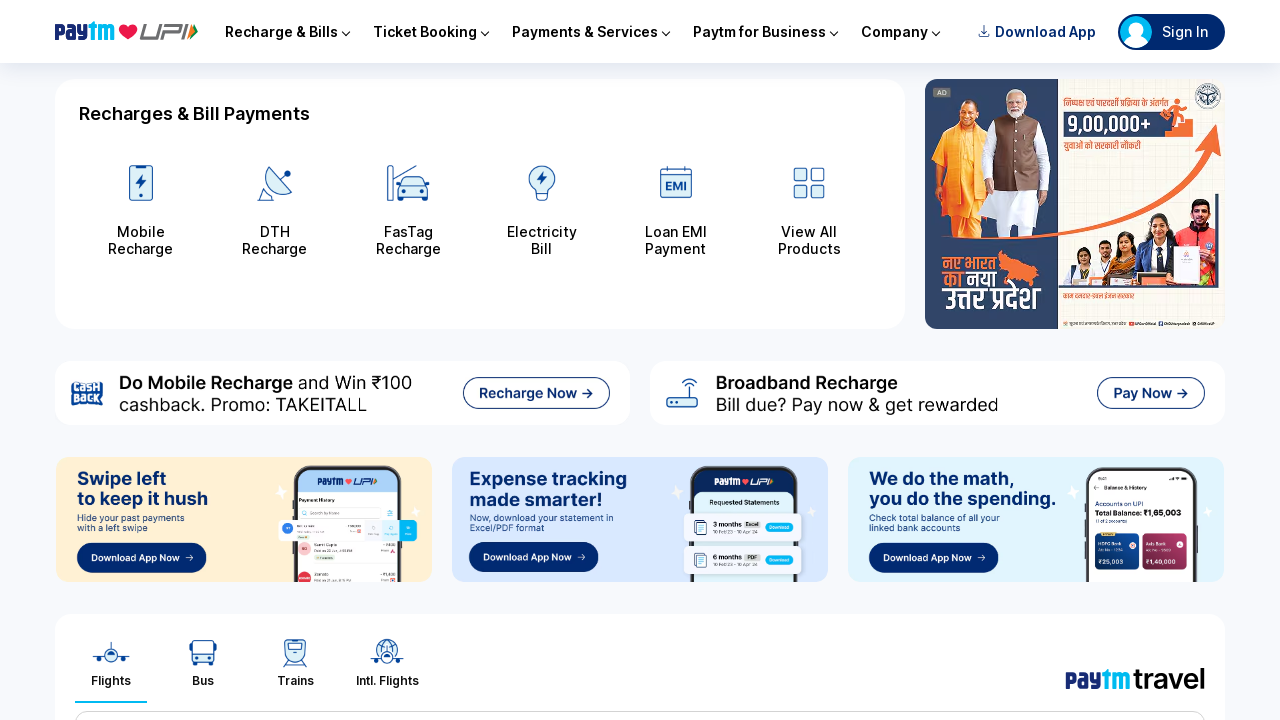

Clicked on header navigation element at (1037, 32) on xpath=//*[@id='app']/header/div/div[2]/div
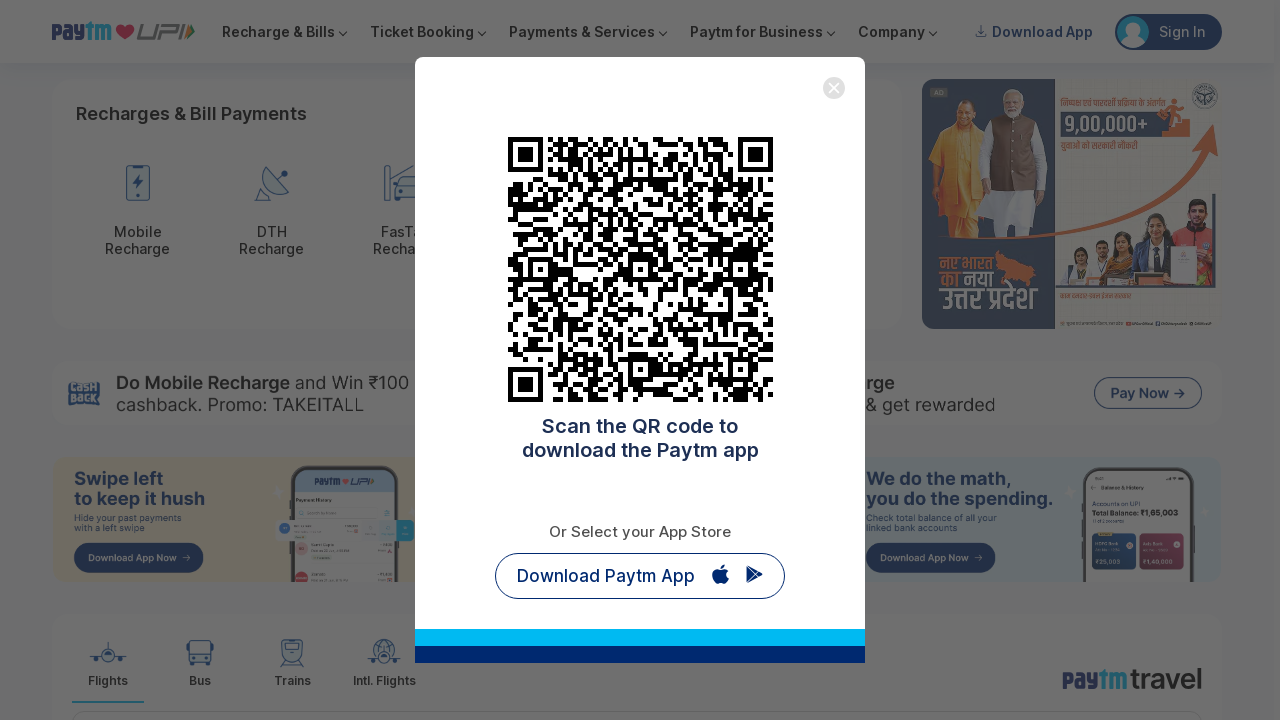

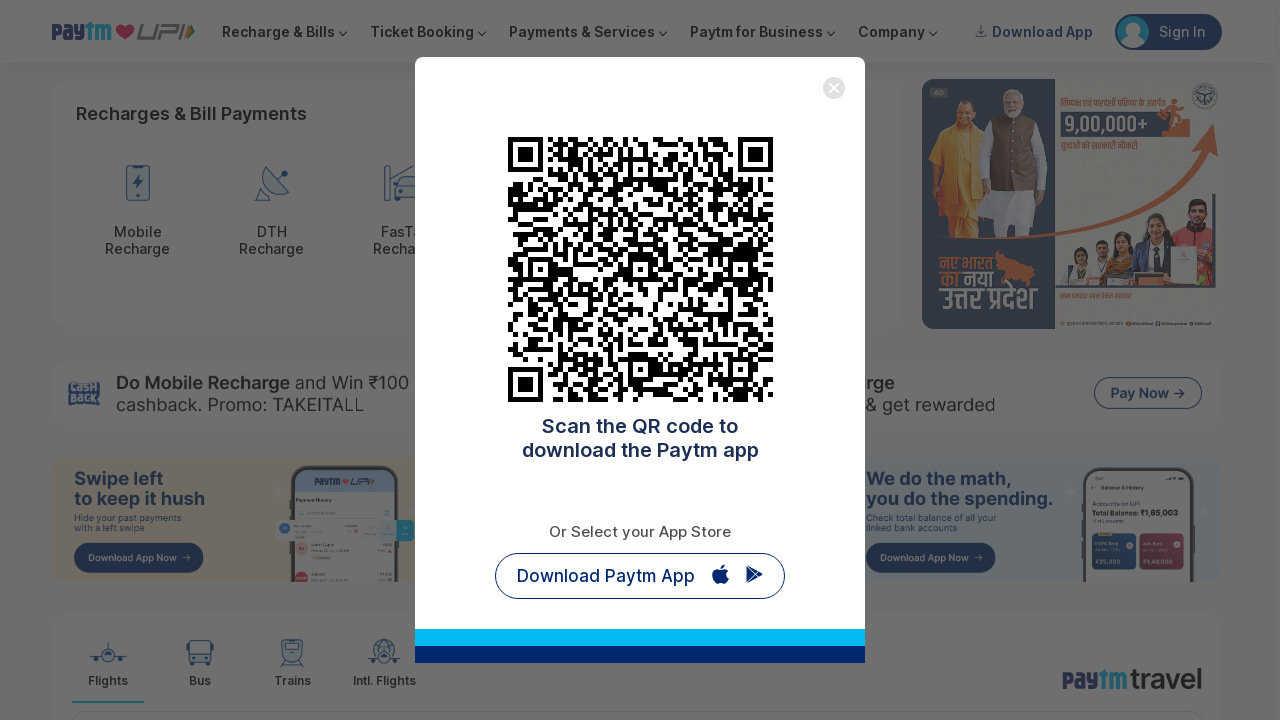